Navigates through multiple pages of quotes website by clicking the Next button until all pages are visited

Starting URL: https://quotes.toscrape.com/

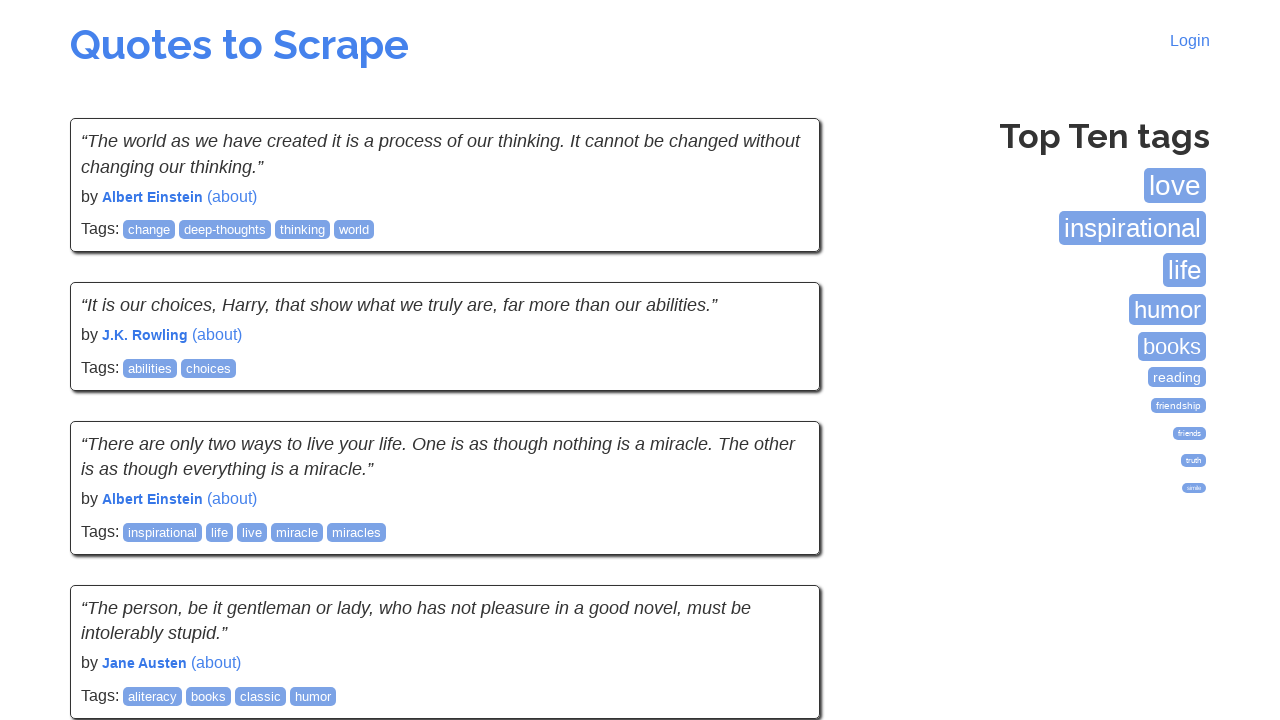

Waited for quotes to load on initial page
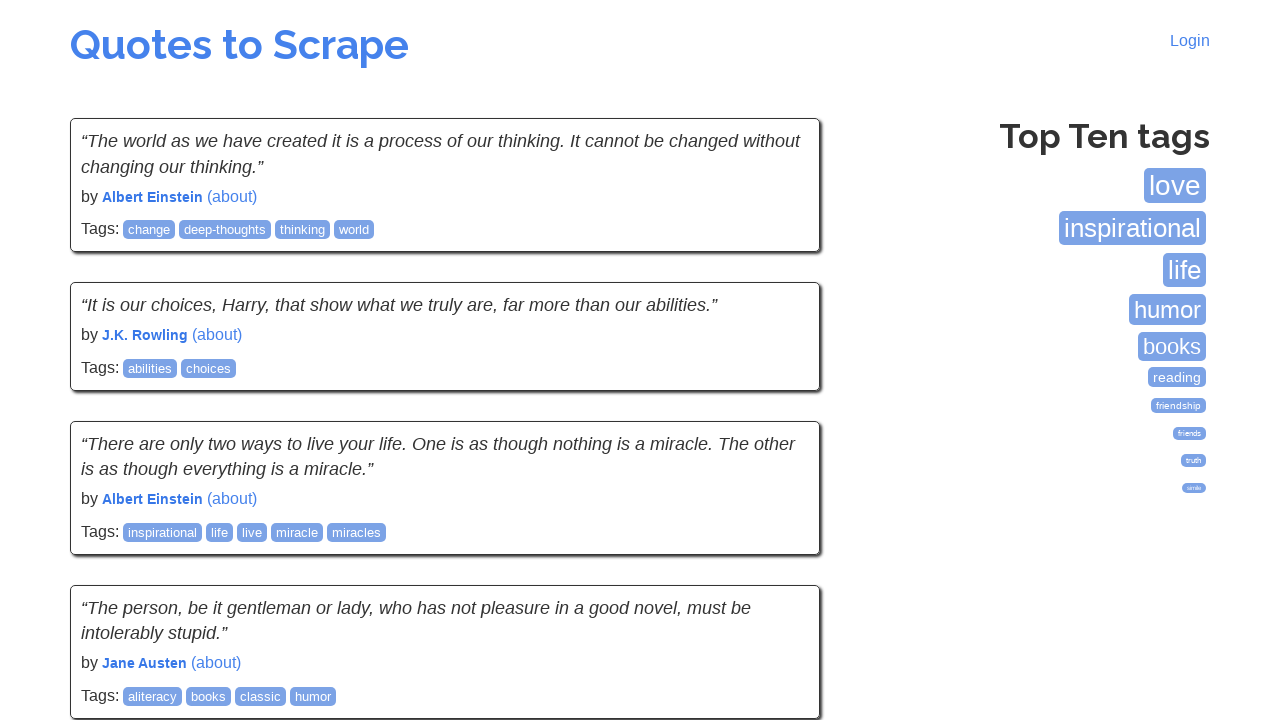

Checked for Next button
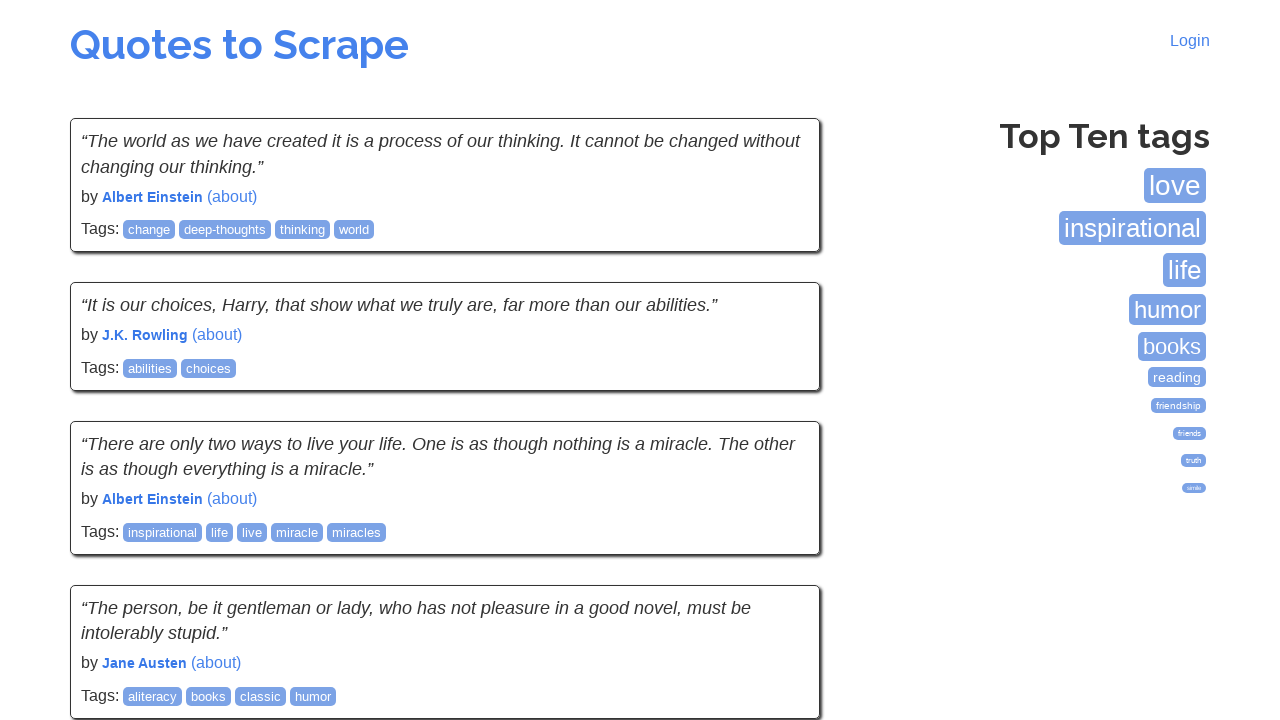

Clicked Next button to navigate to next page at (778, 542) on li.next a
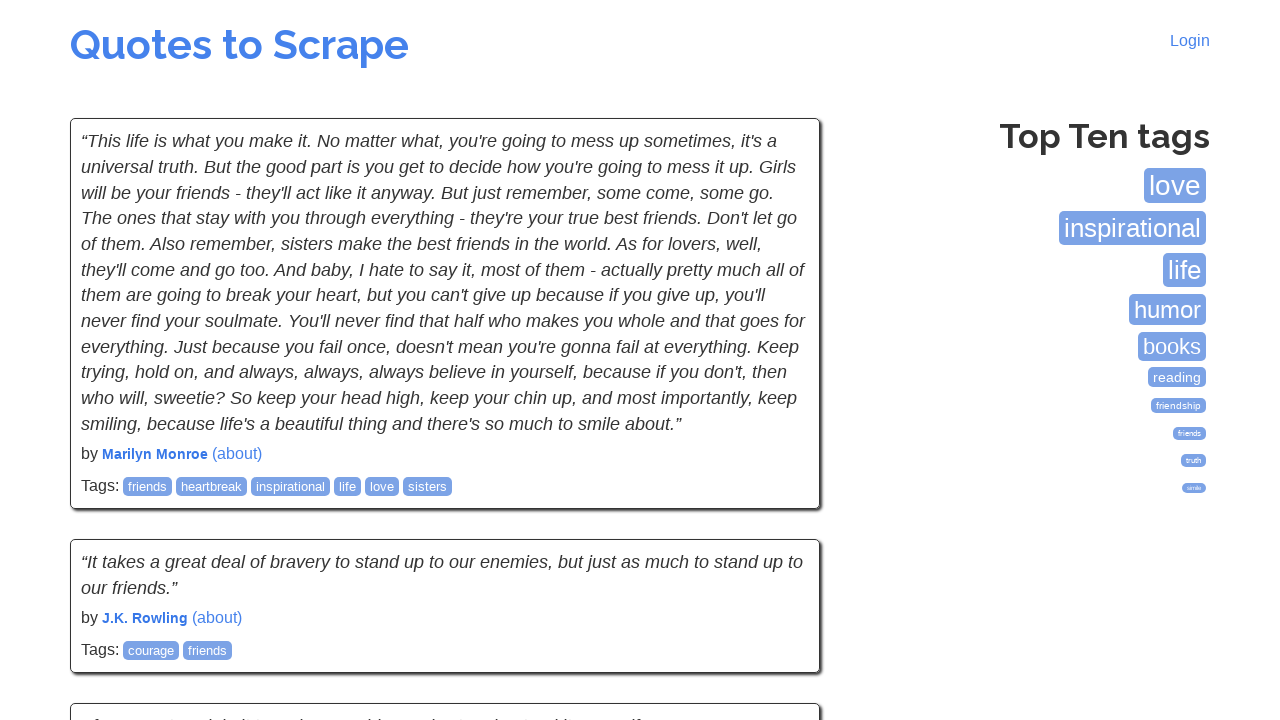

Waited for quotes to load on next page
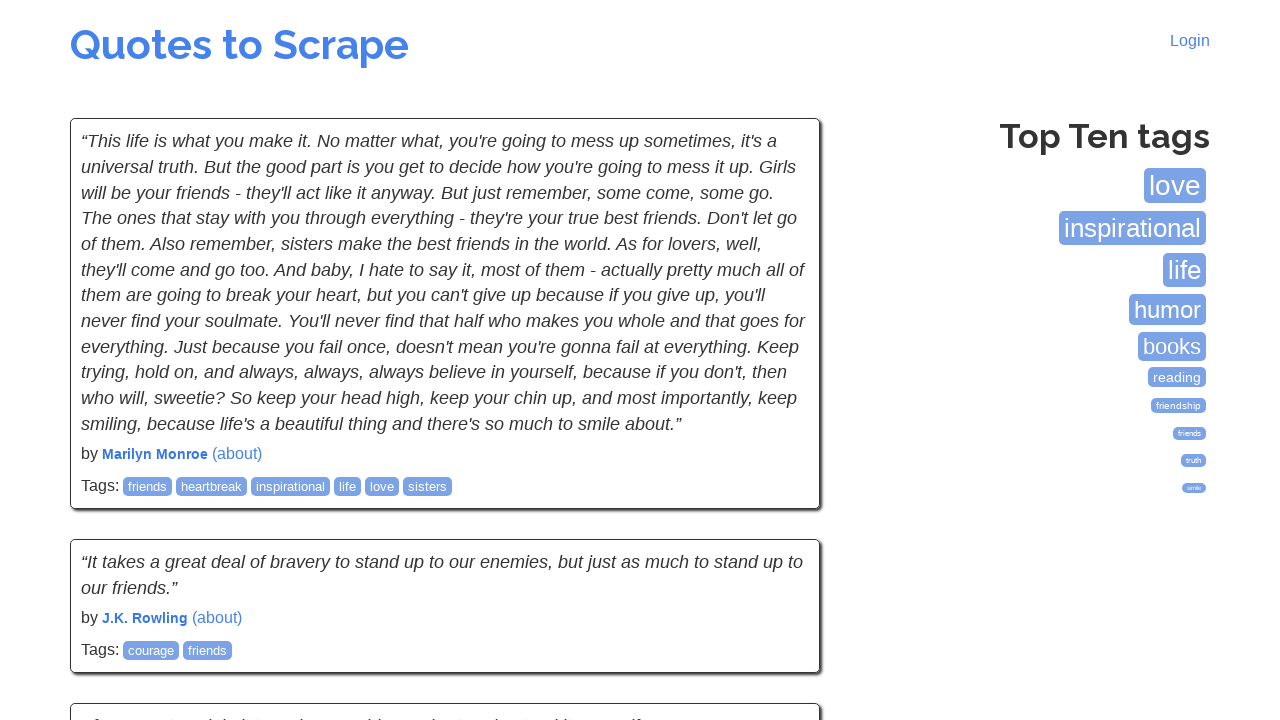

Checked for Next button
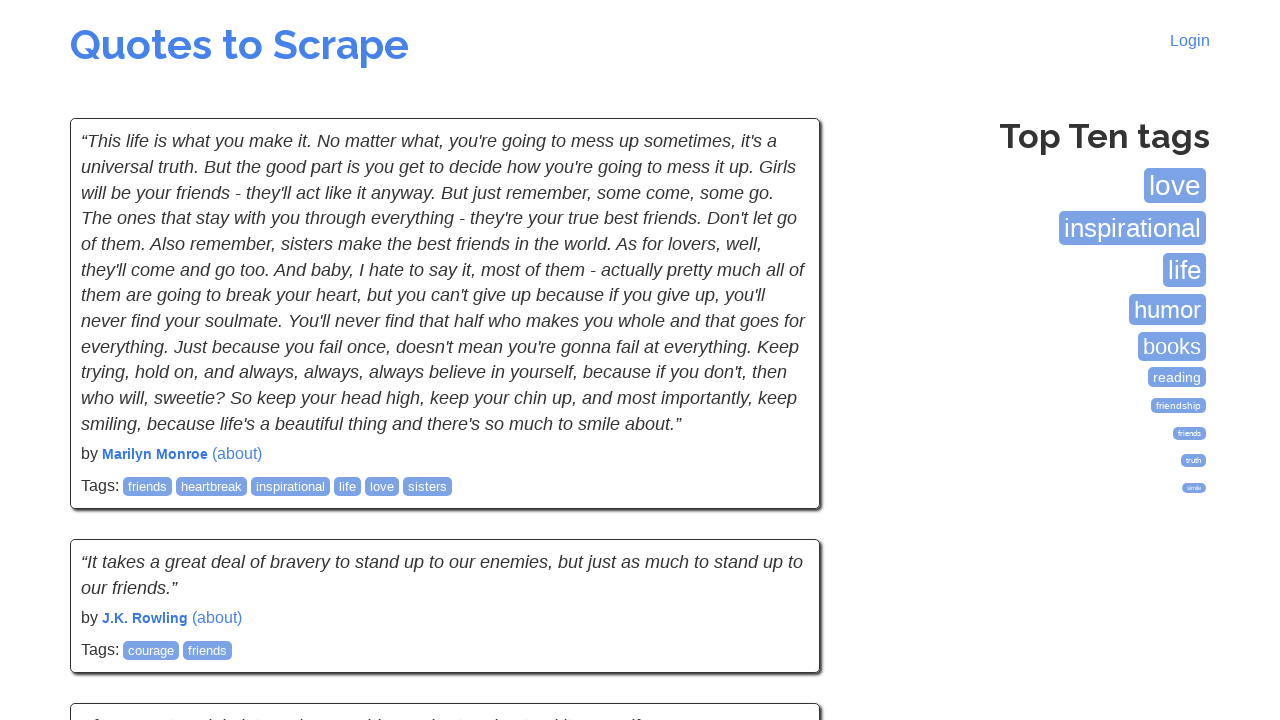

Clicked Next button to navigate to next page at (778, 542) on li.next a
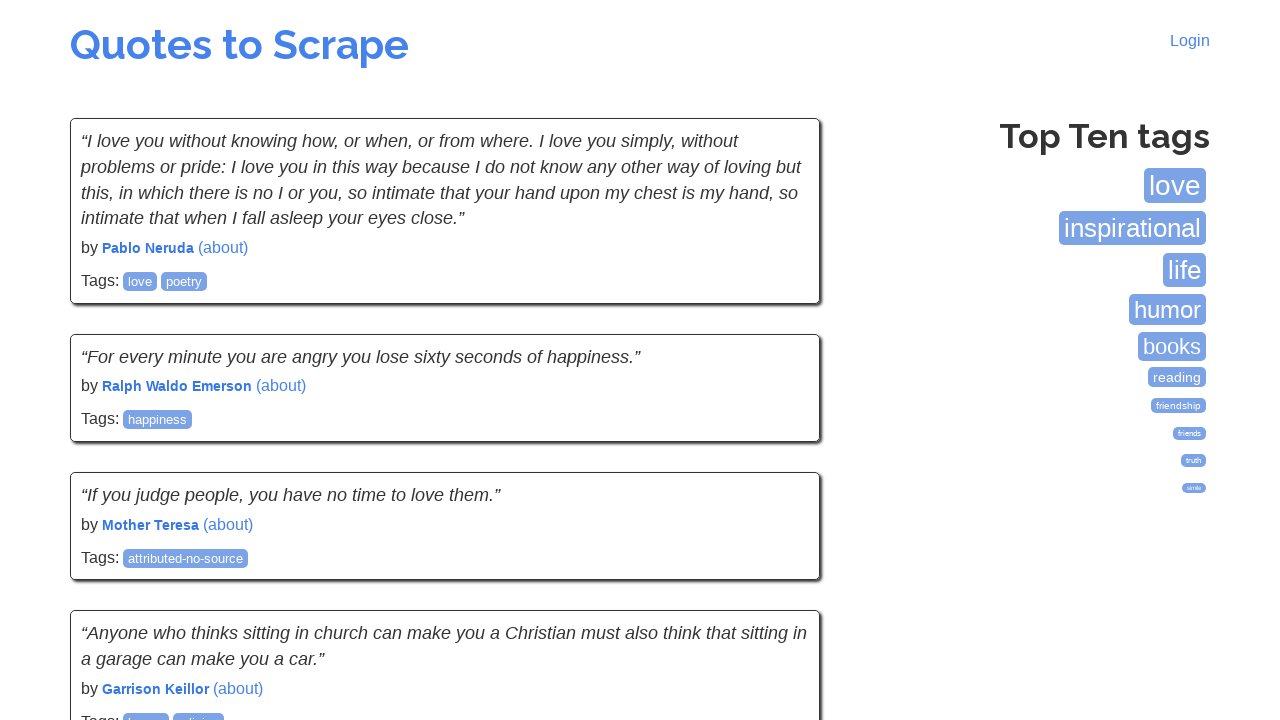

Waited for quotes to load on next page
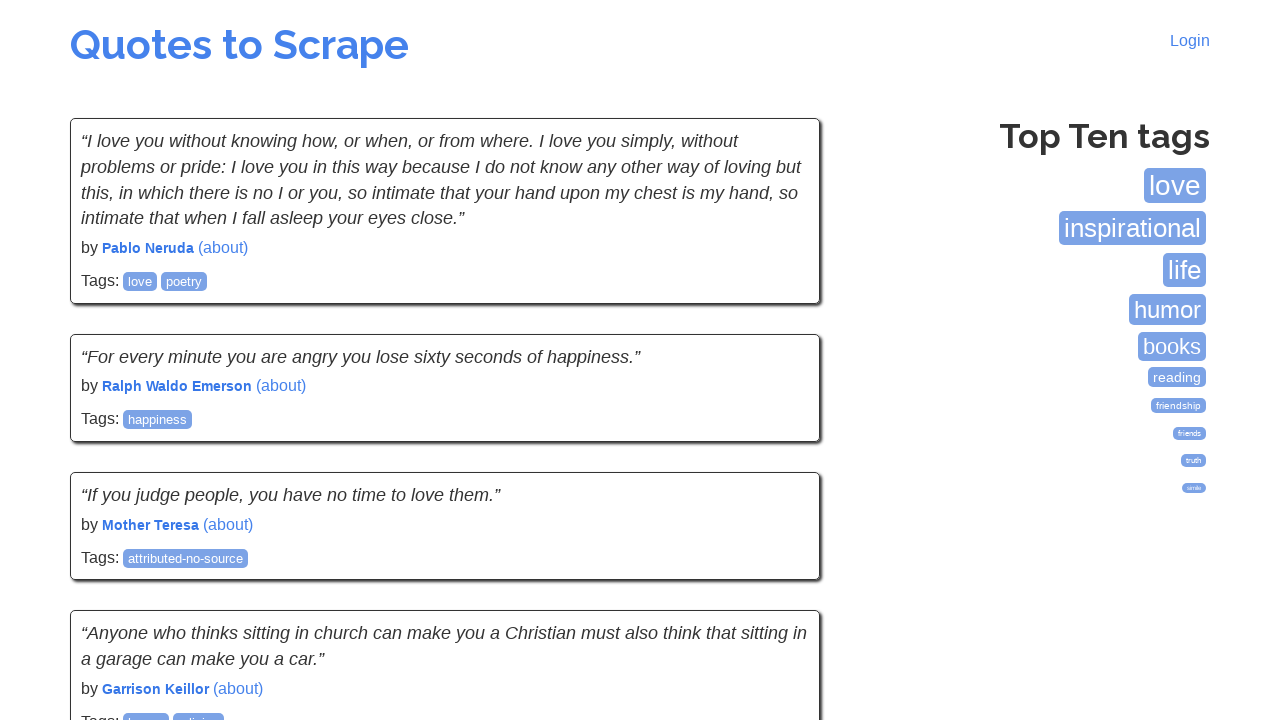

Checked for Next button
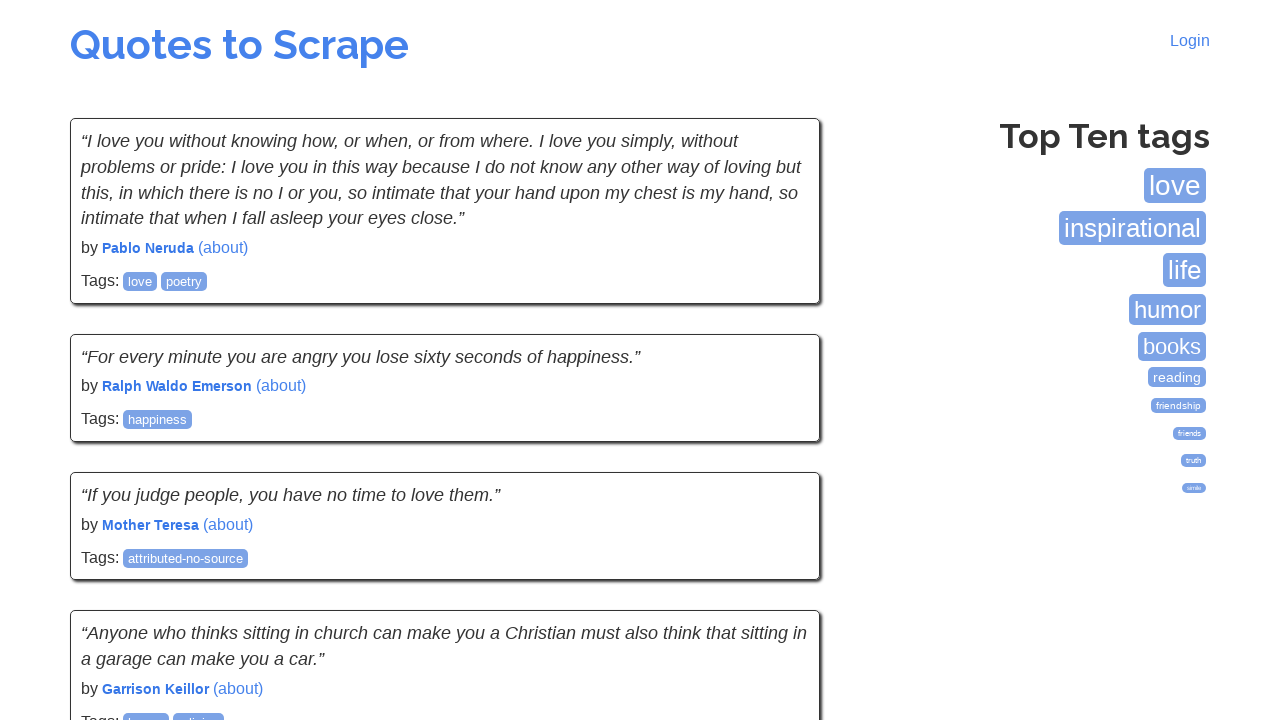

Clicked Next button to navigate to next page at (778, 542) on li.next a
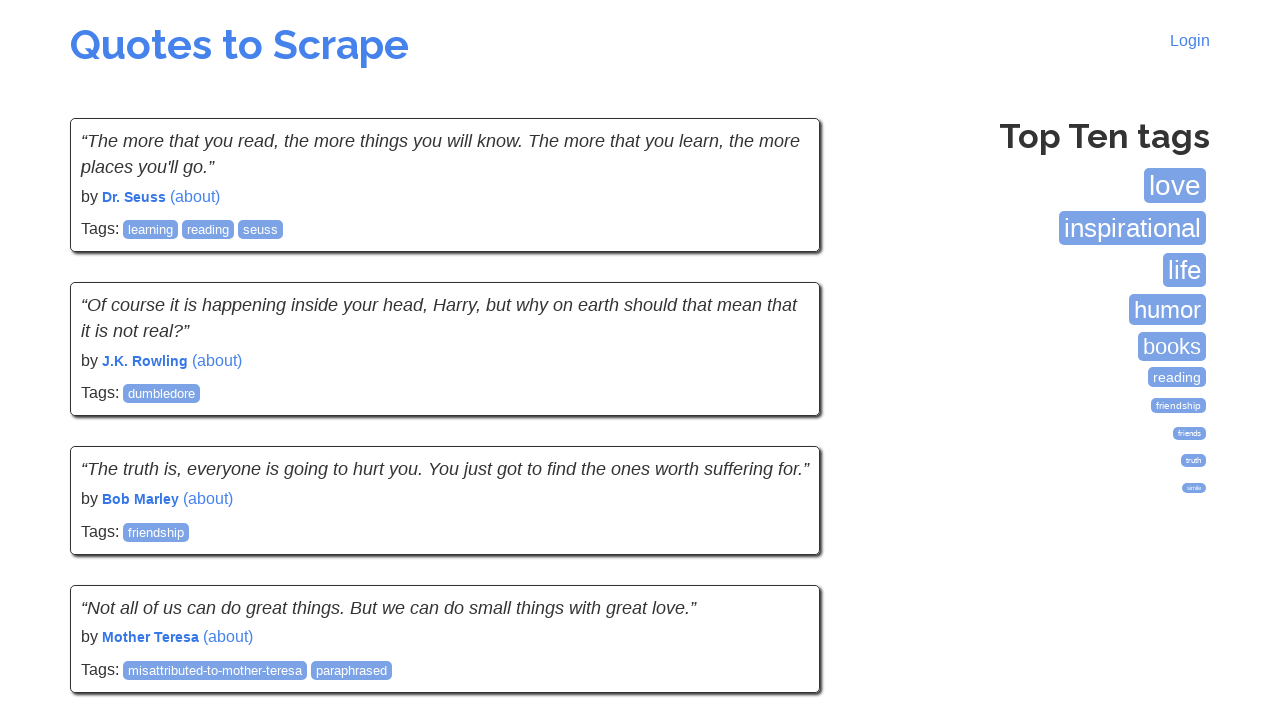

Waited for quotes to load on next page
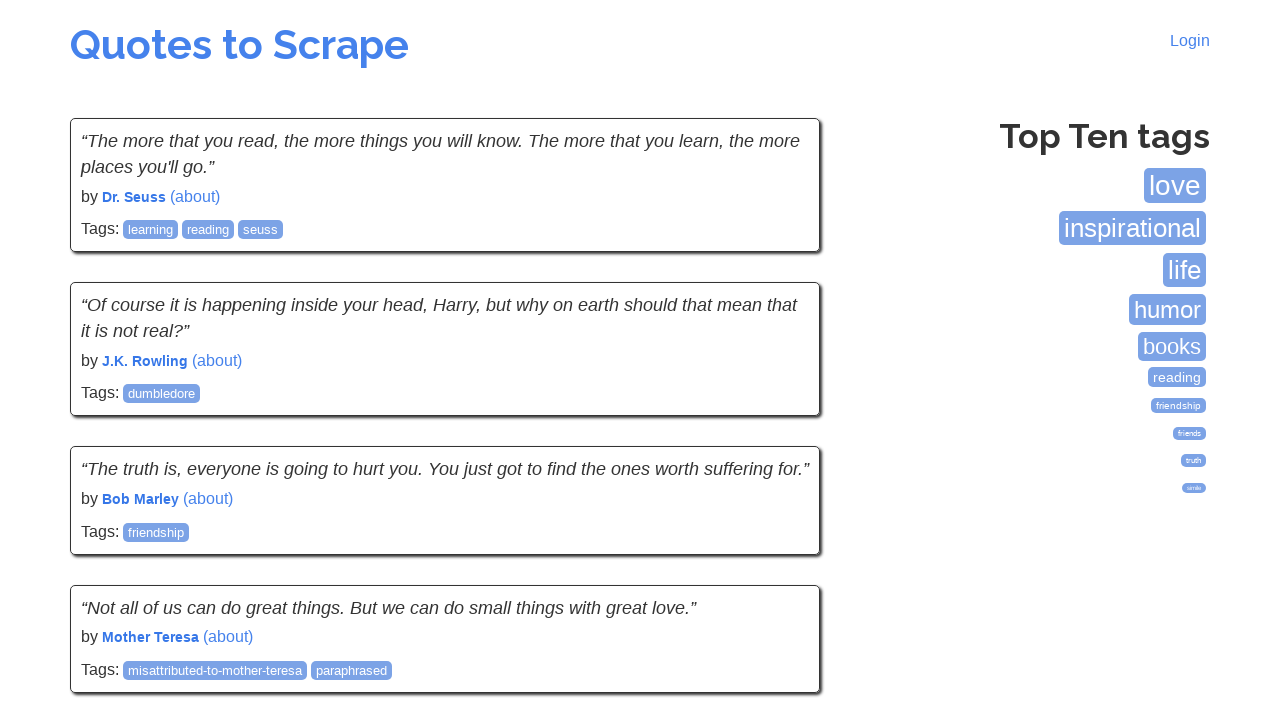

Checked for Next button
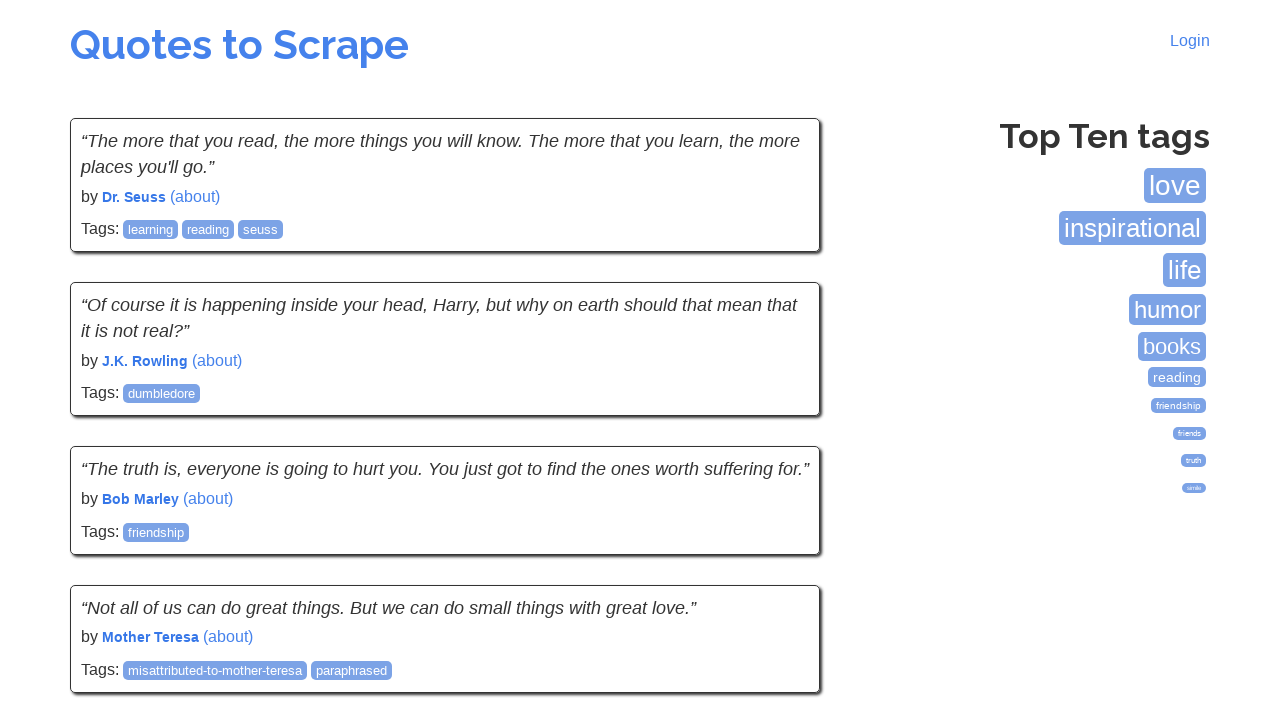

Clicked Next button to navigate to next page at (778, 542) on li.next a
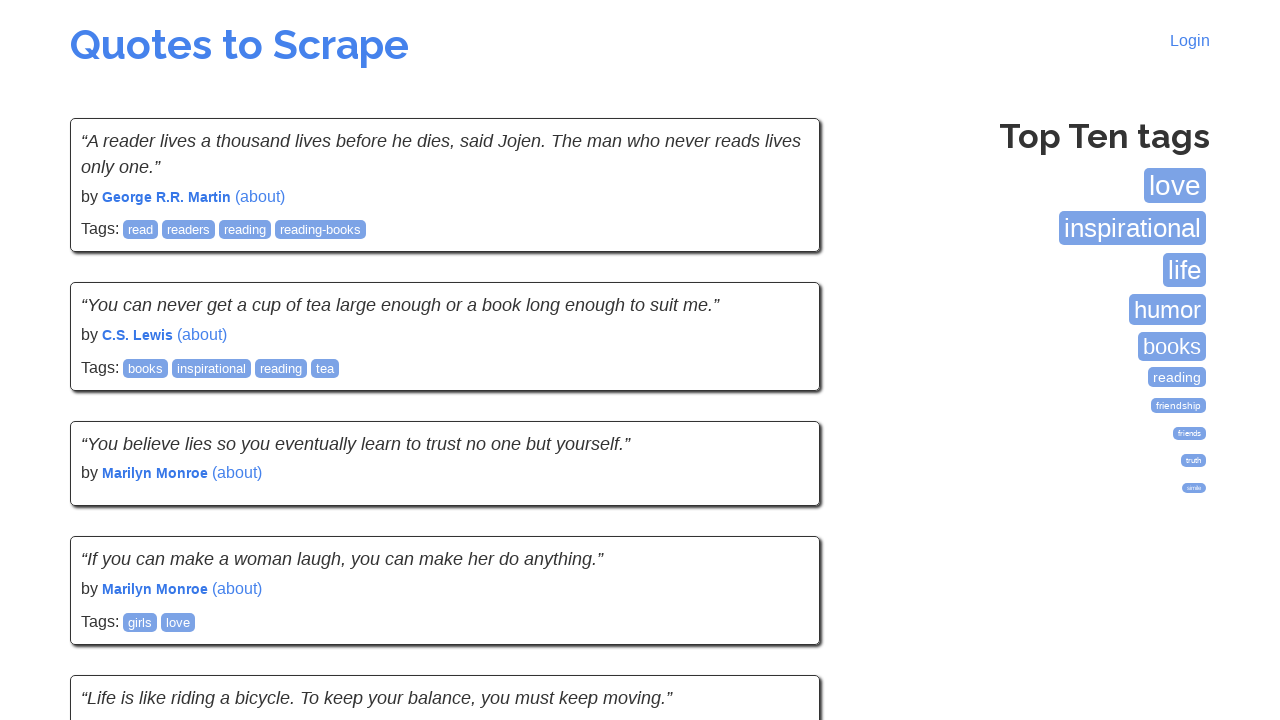

Waited for quotes to load on next page
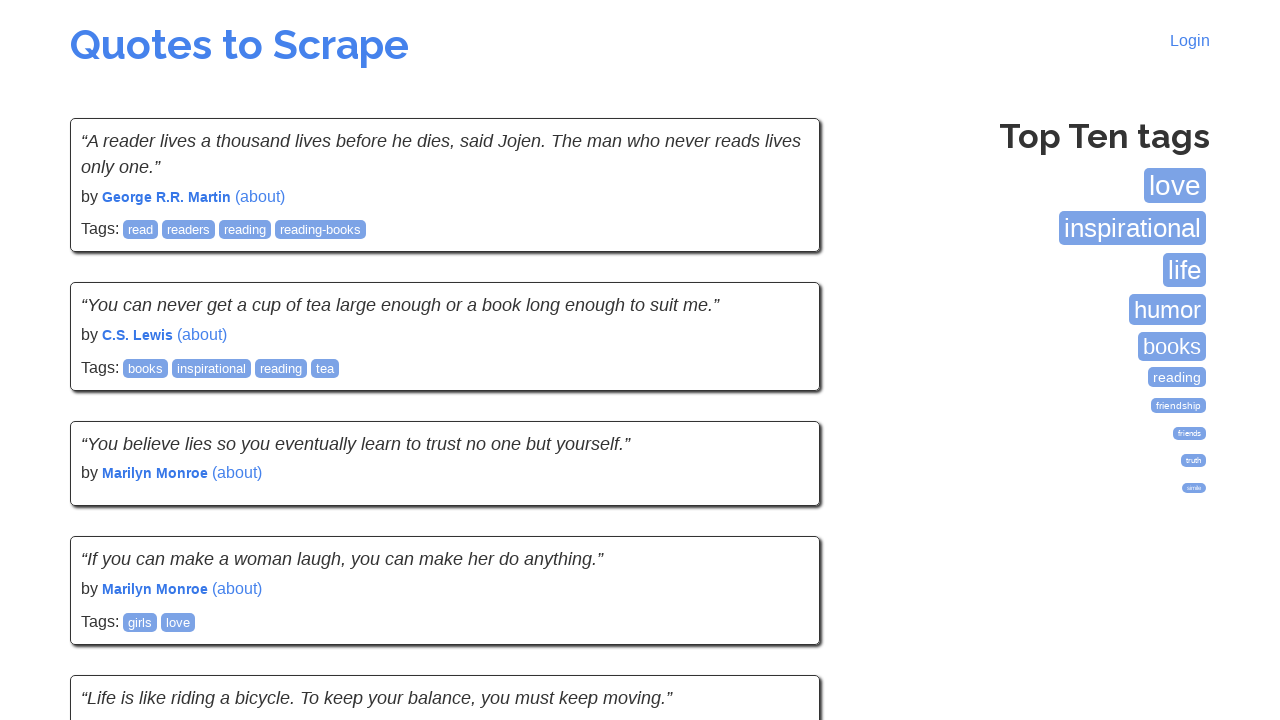

Checked for Next button
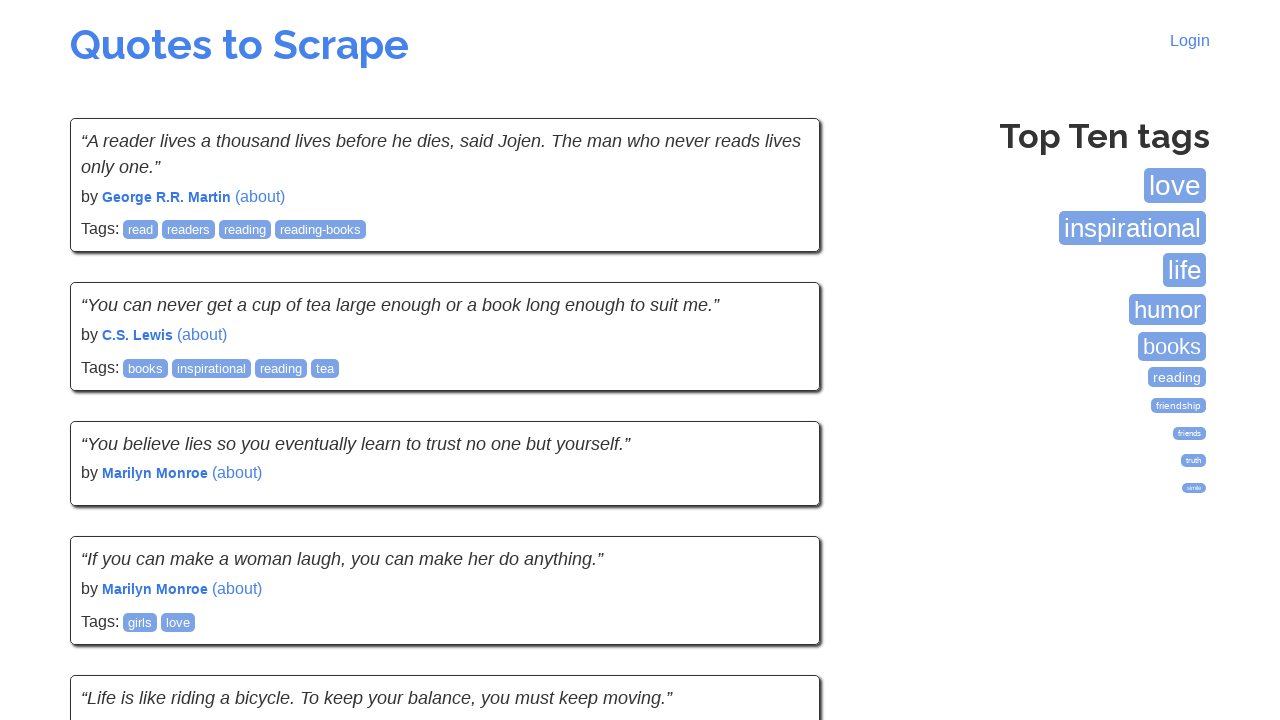

Clicked Next button to navigate to next page at (778, 541) on li.next a
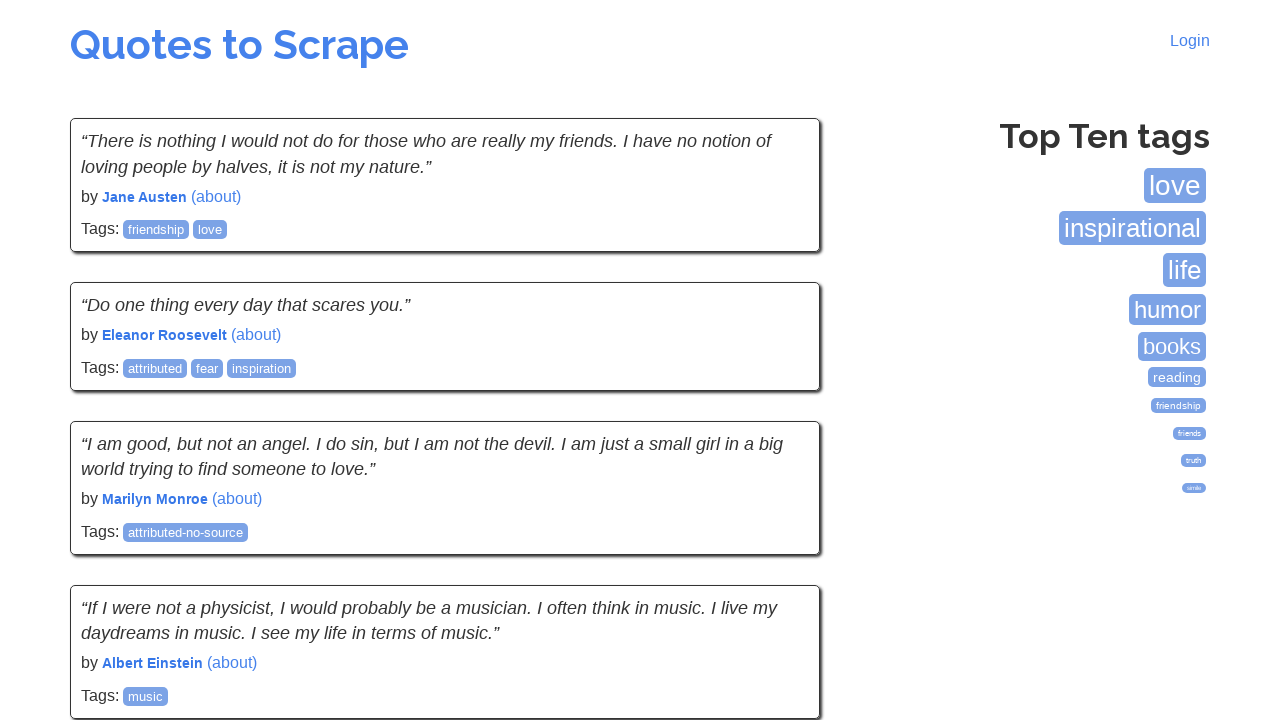

Waited for quotes to load on next page
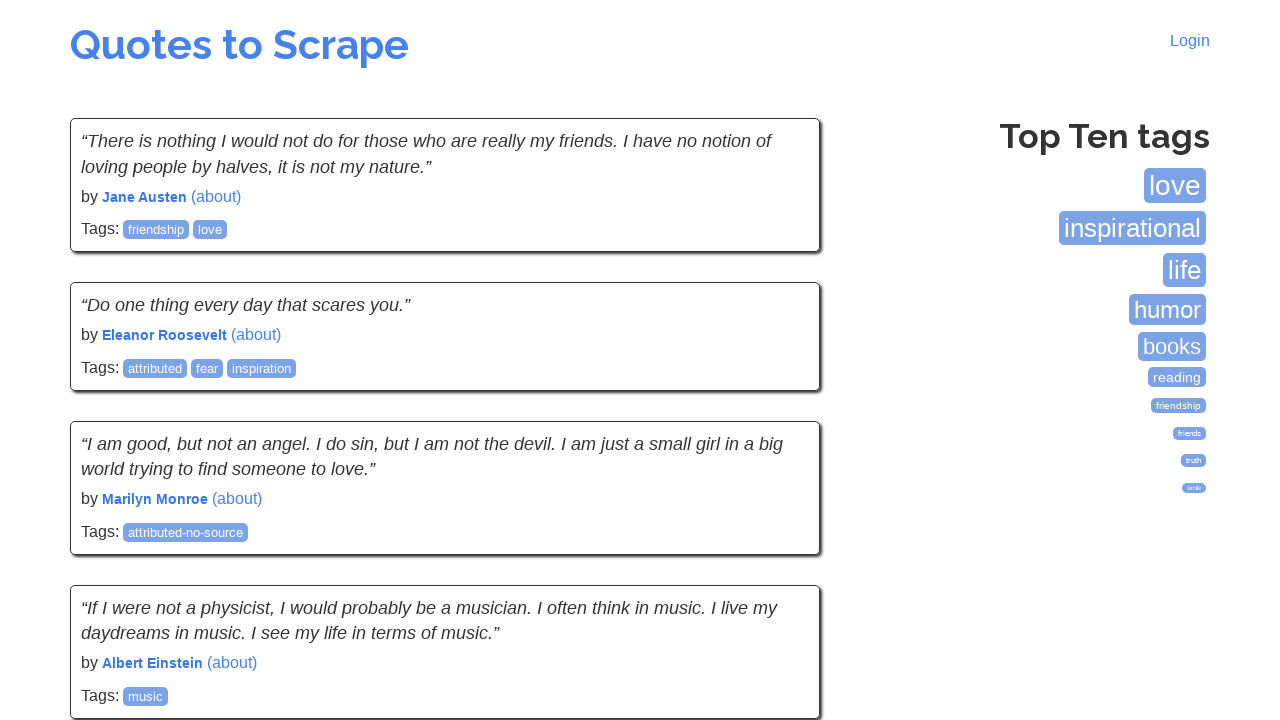

Checked for Next button
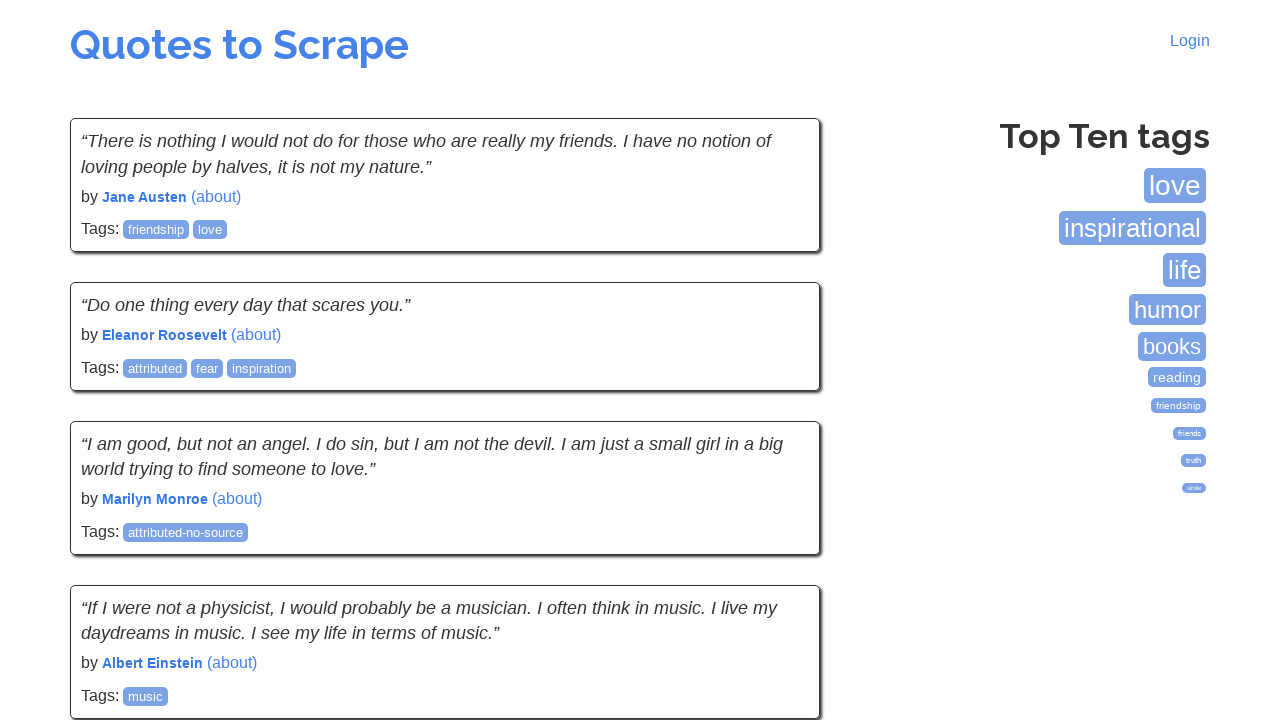

Clicked Next button to navigate to next page at (778, 542) on li.next a
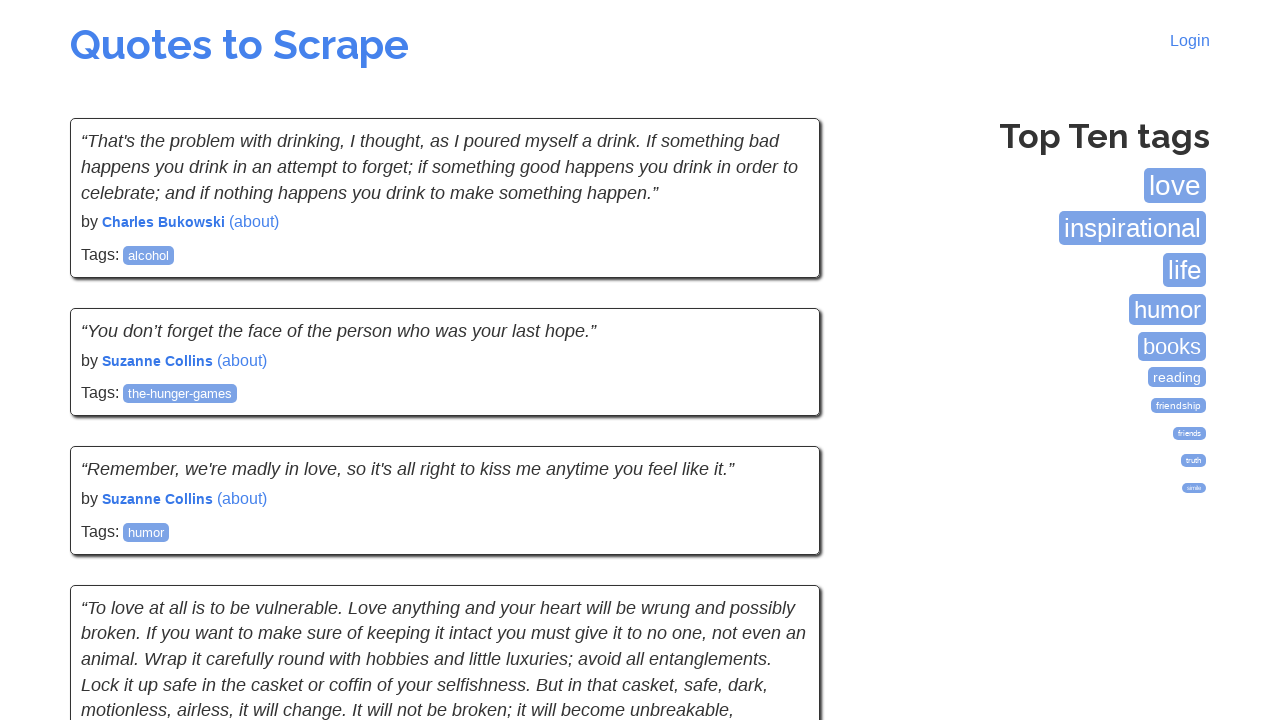

Waited for quotes to load on next page
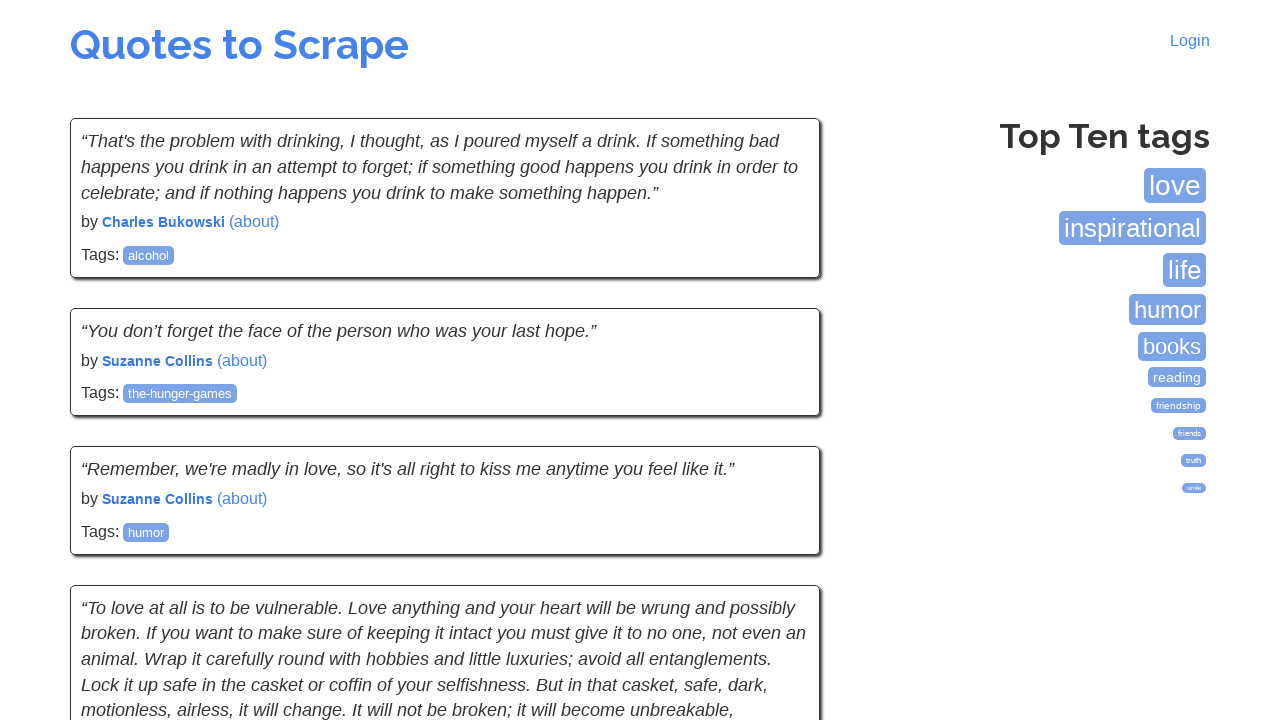

Checked for Next button
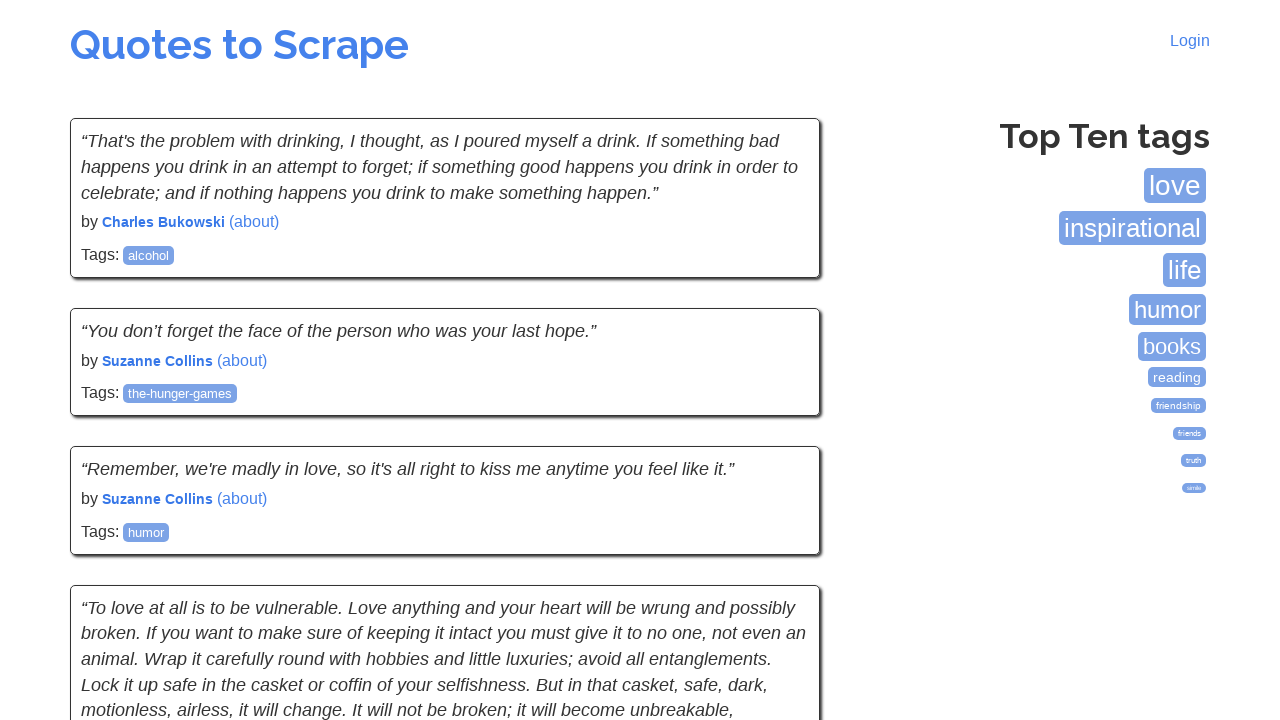

Clicked Next button to navigate to next page at (778, 542) on li.next a
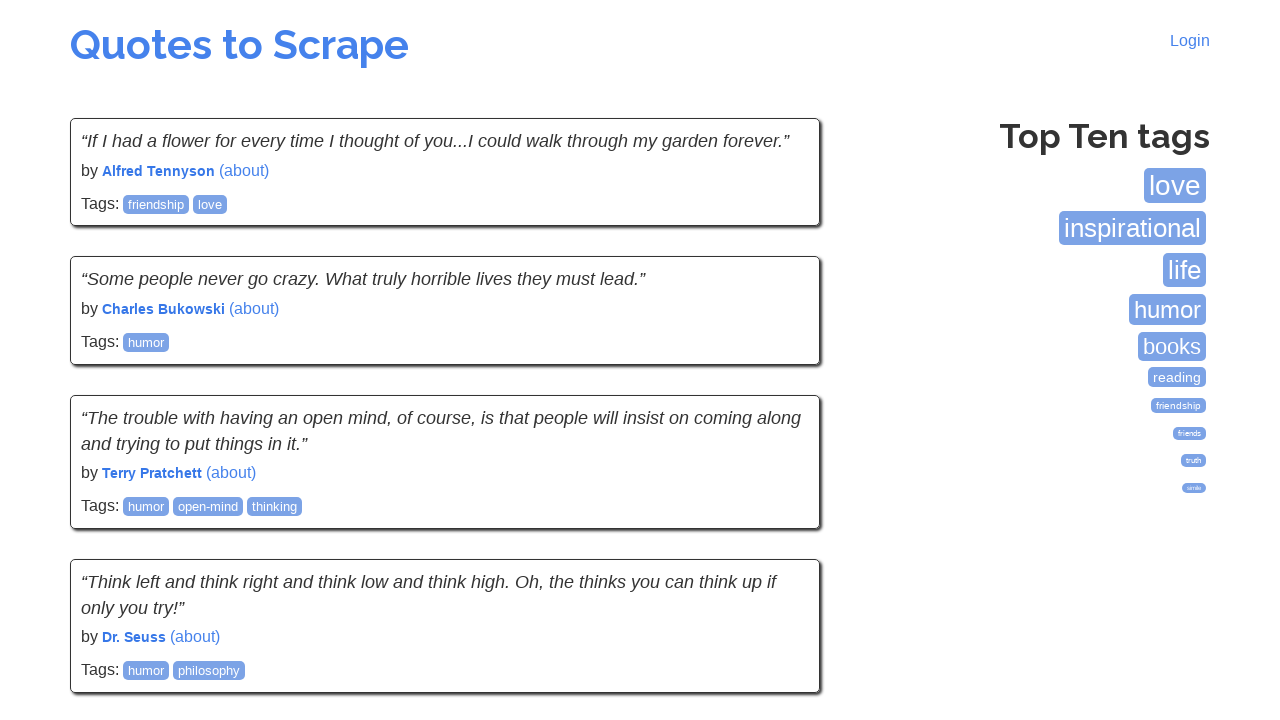

Waited for quotes to load on next page
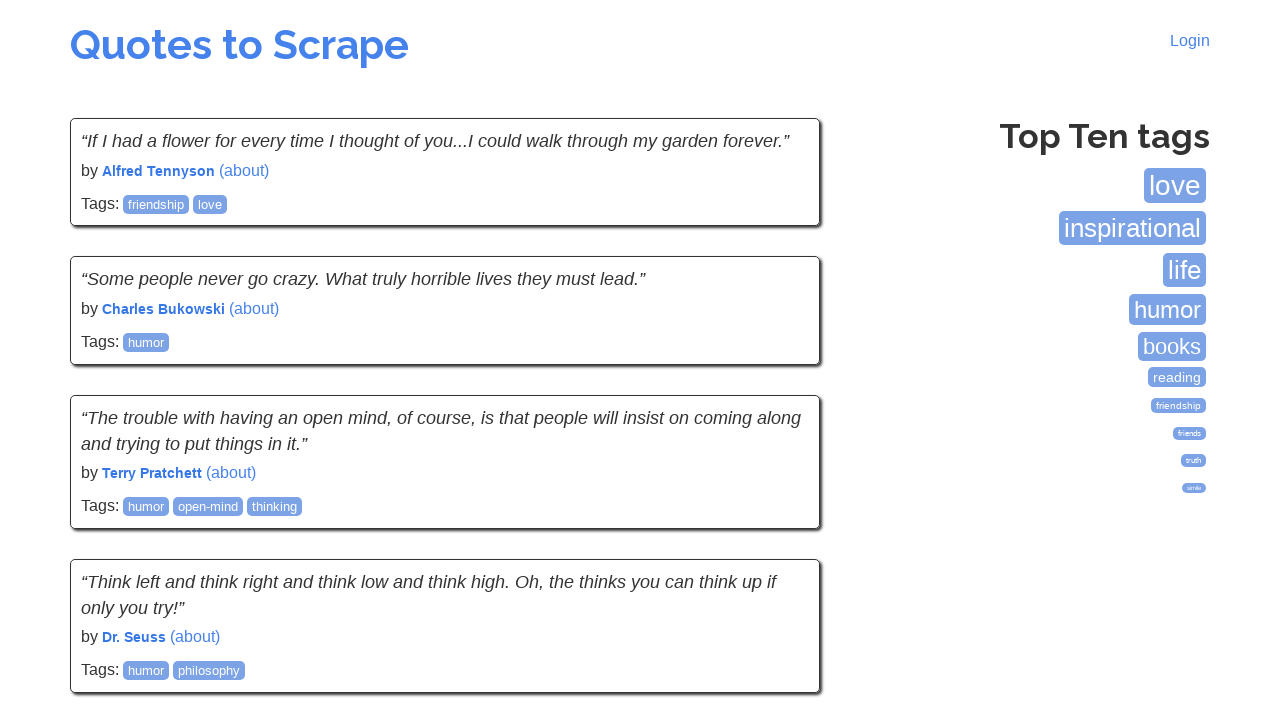

Checked for Next button
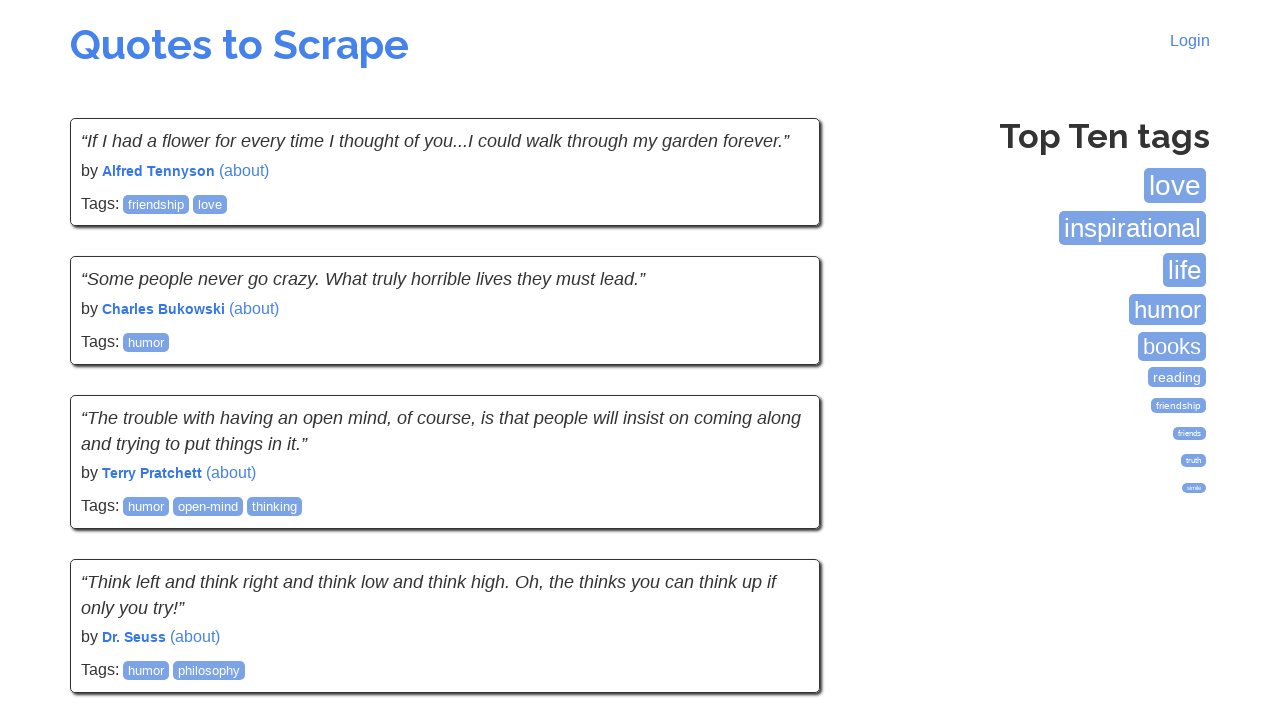

Clicked Next button to navigate to next page at (778, 542) on li.next a
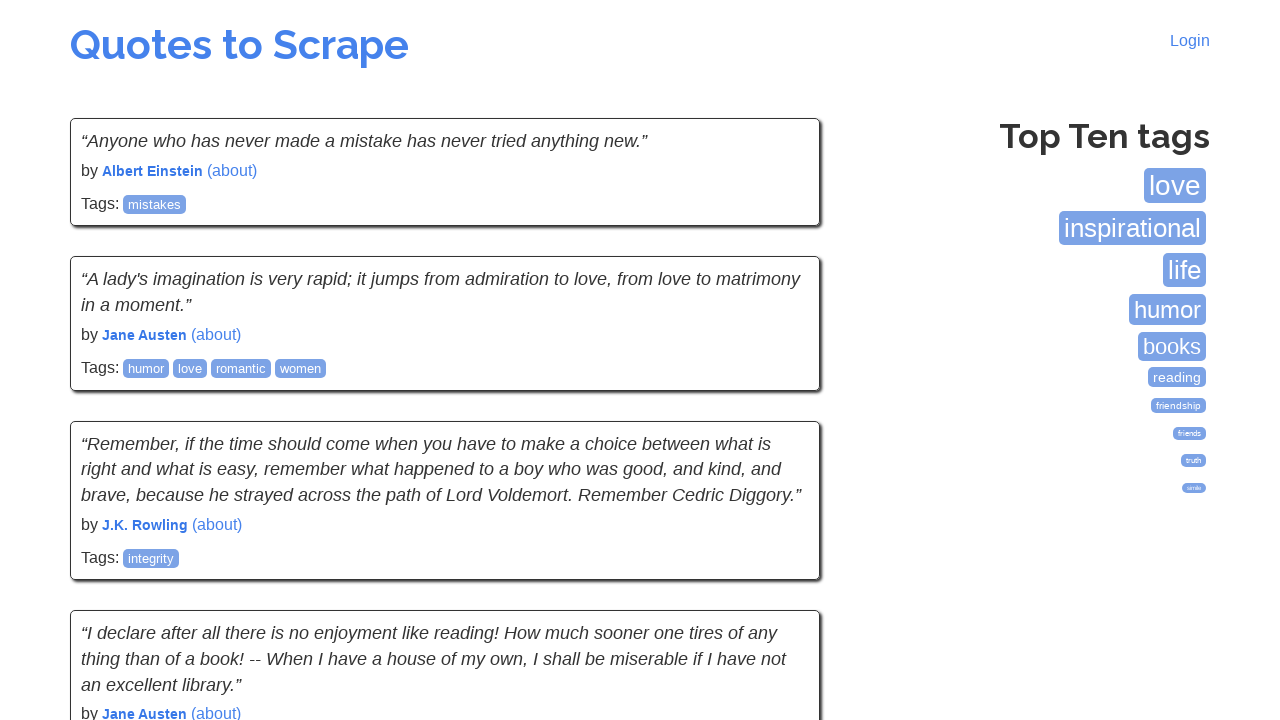

Waited for quotes to load on next page
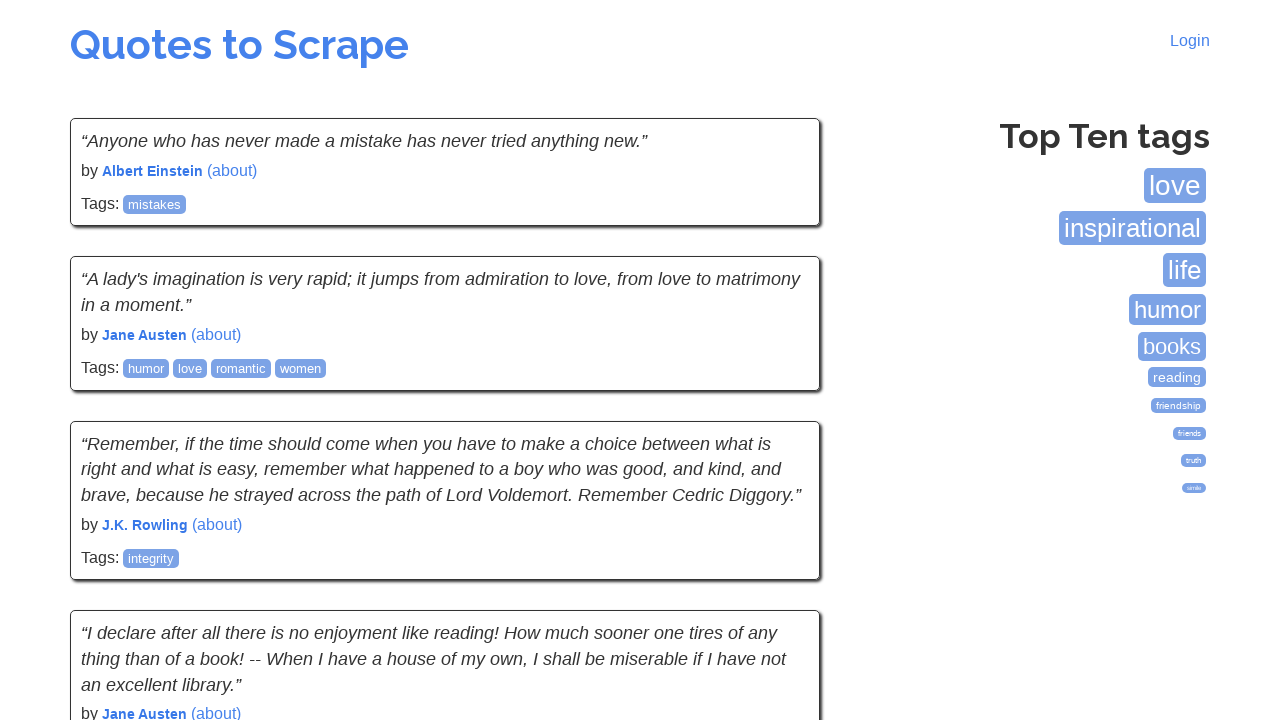

Checked for Next button
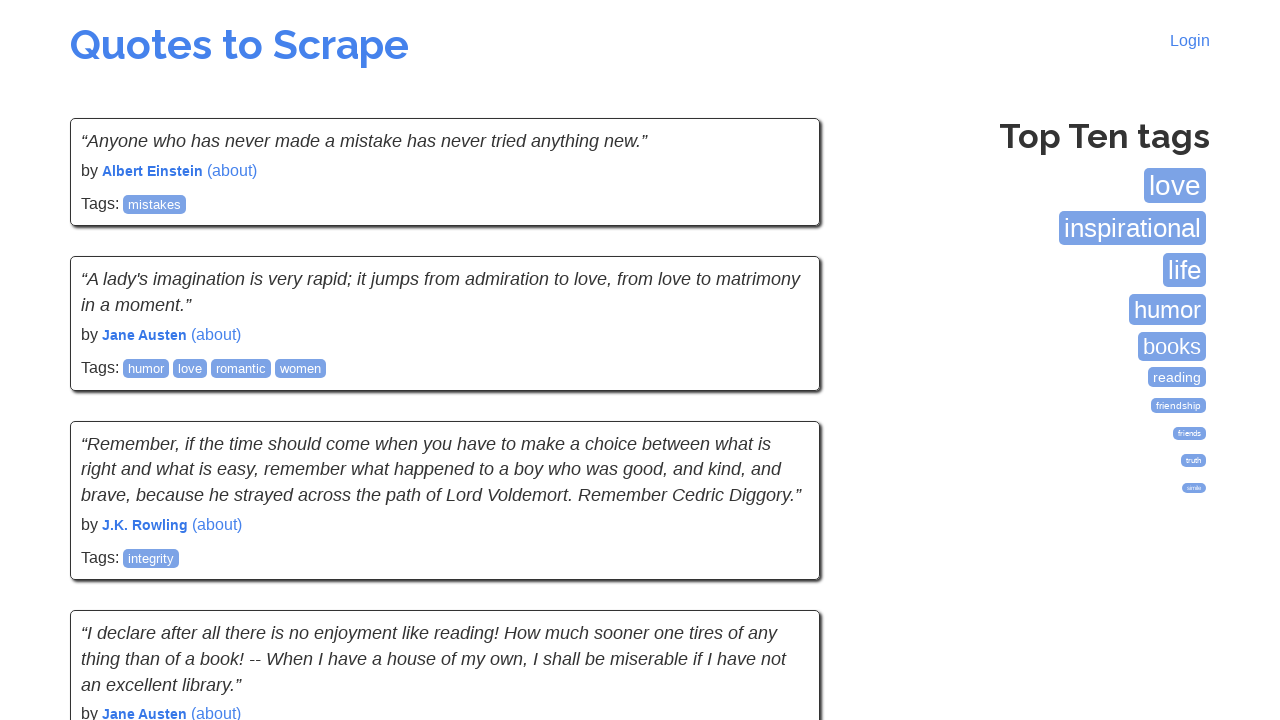

Clicked Next button to navigate to next page at (778, 542) on li.next a
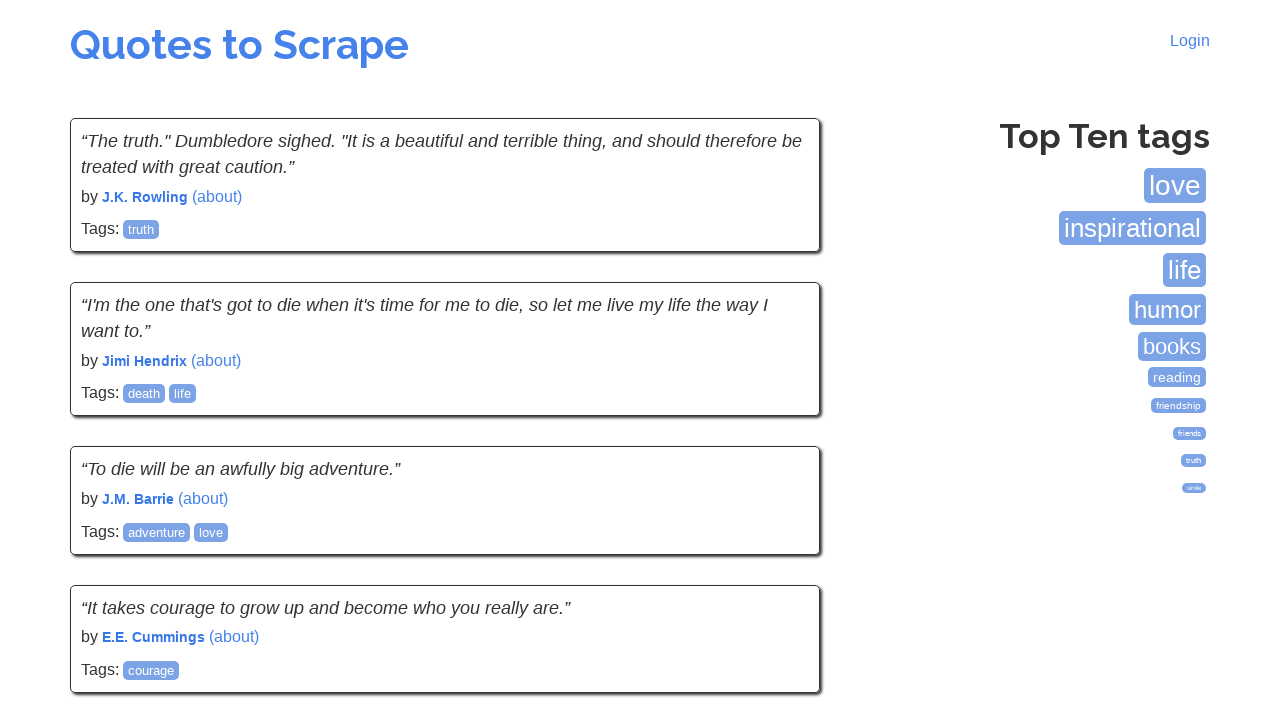

Waited for quotes to load on next page
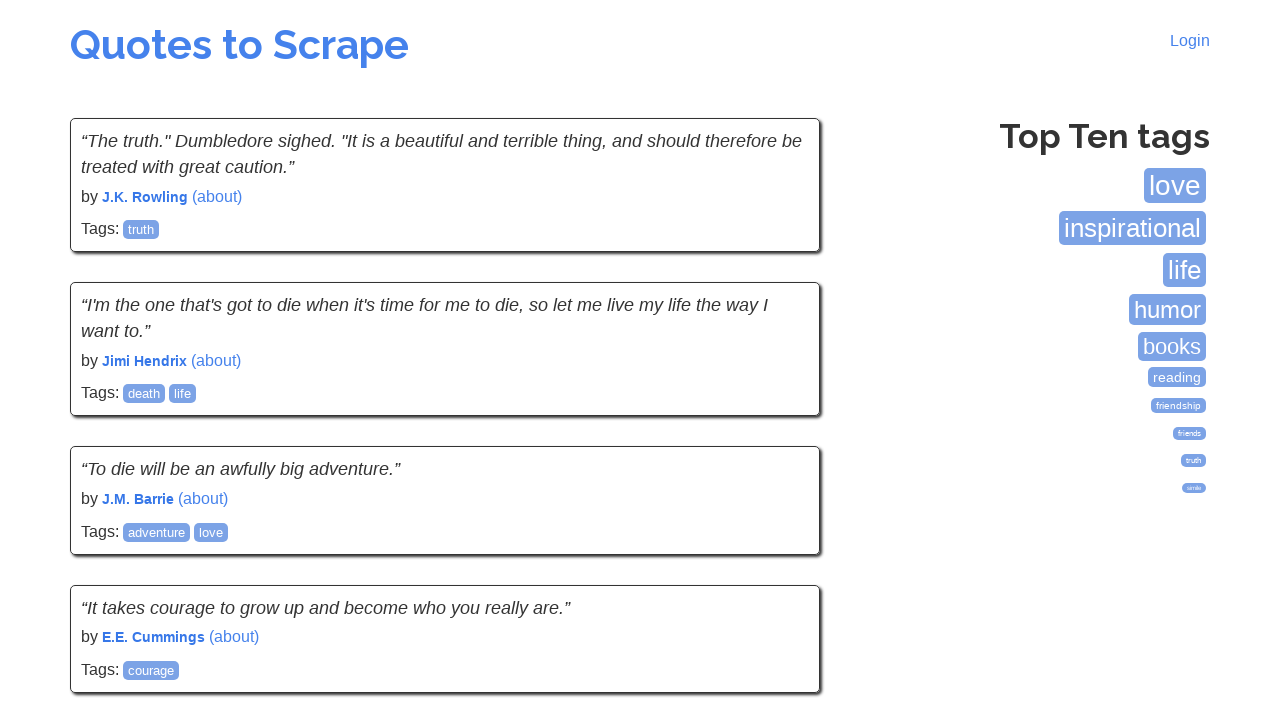

Checked for Next button
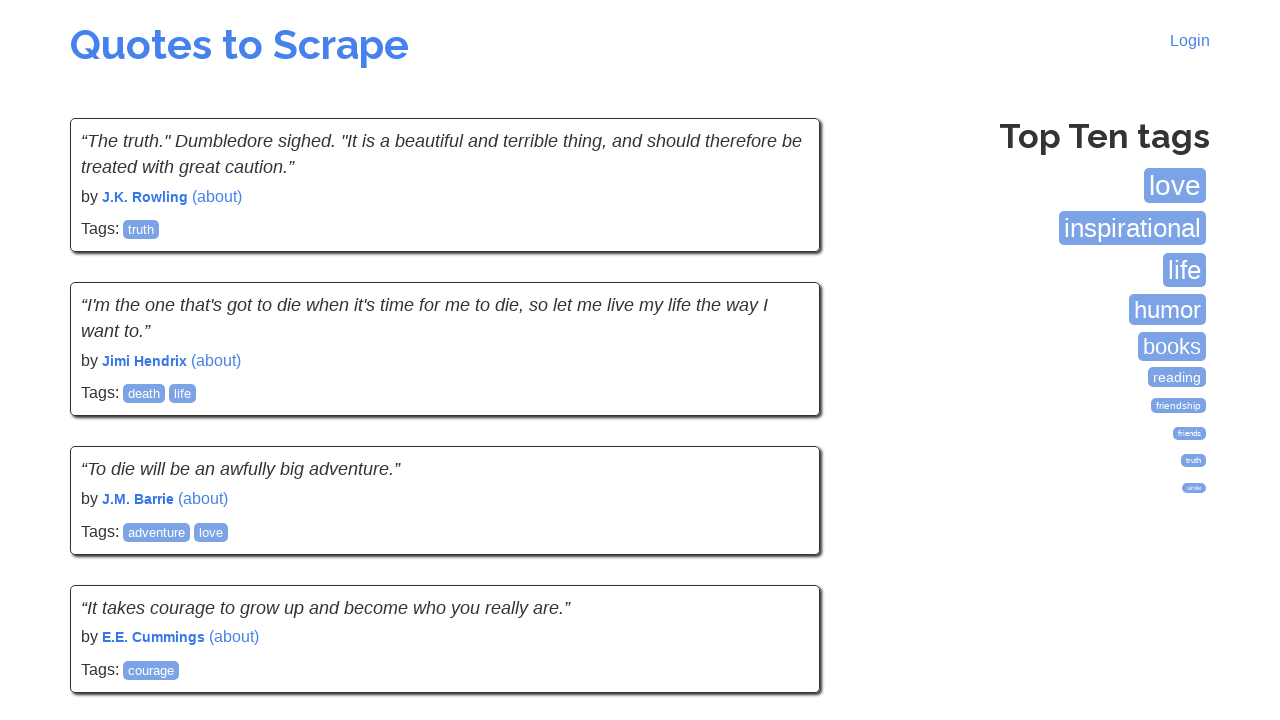

No more pages available - reached end of quotes
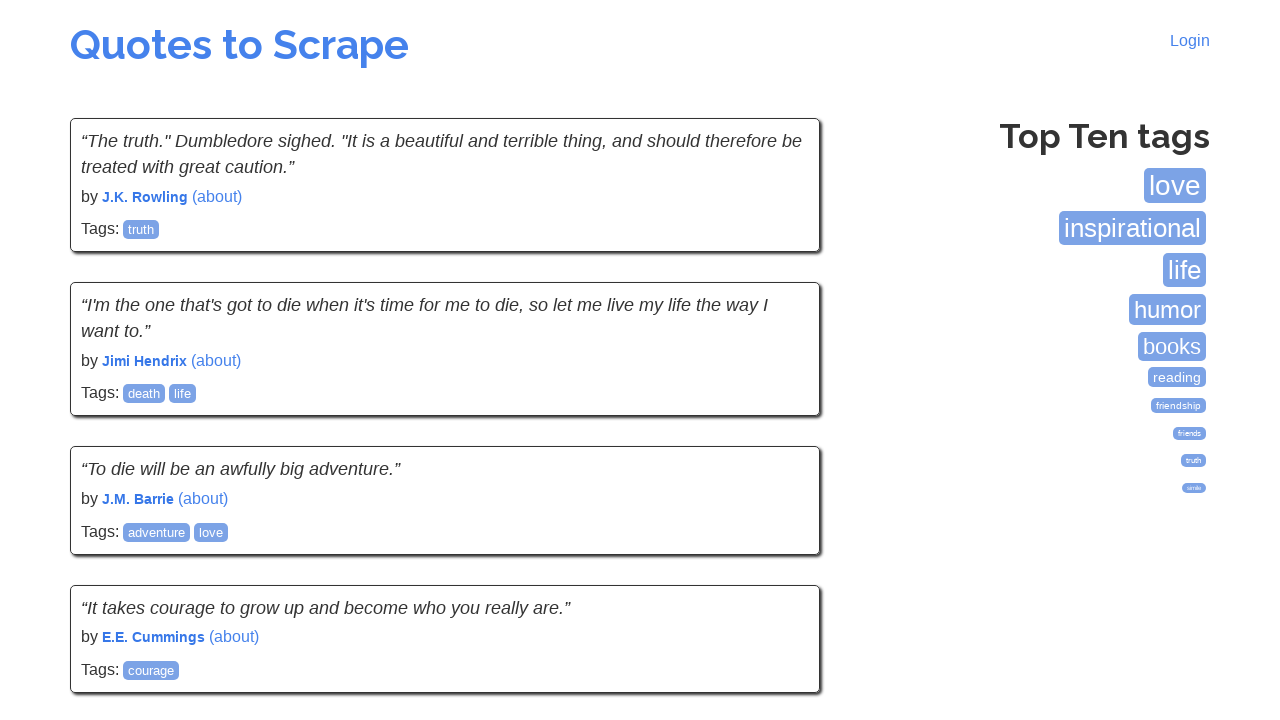

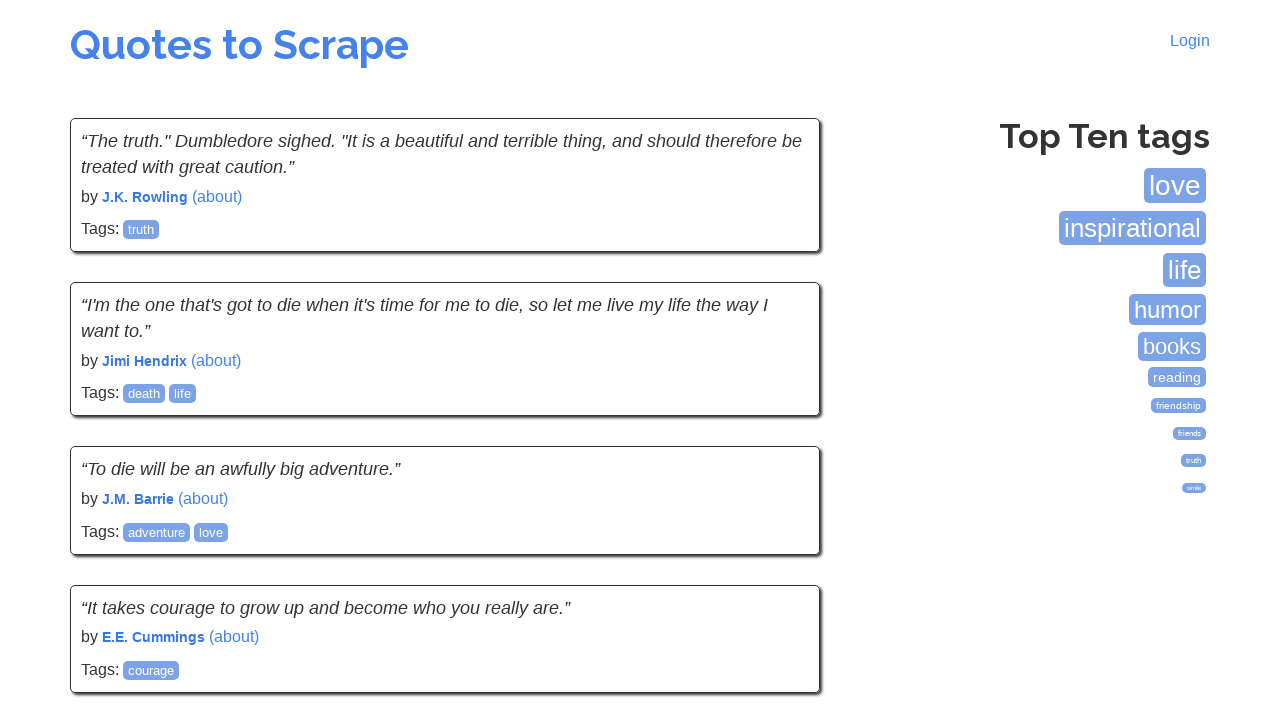